Tests footer link functionality by locating links in the footer's first column, opening each in a new tab using Ctrl+Enter, then switching through all opened tabs to verify they load correctly.

Starting URL: http://qaclickacademy.com/practice.php

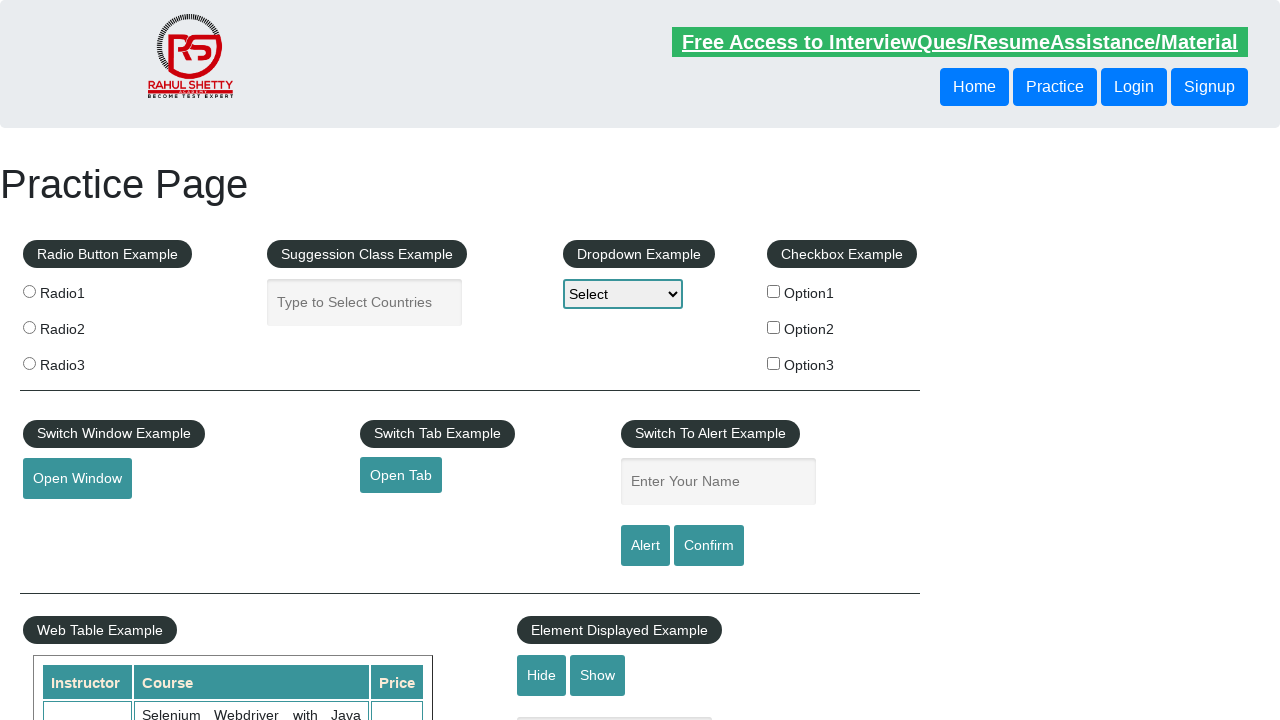

Waited for footer section (#gf-BIG) to load
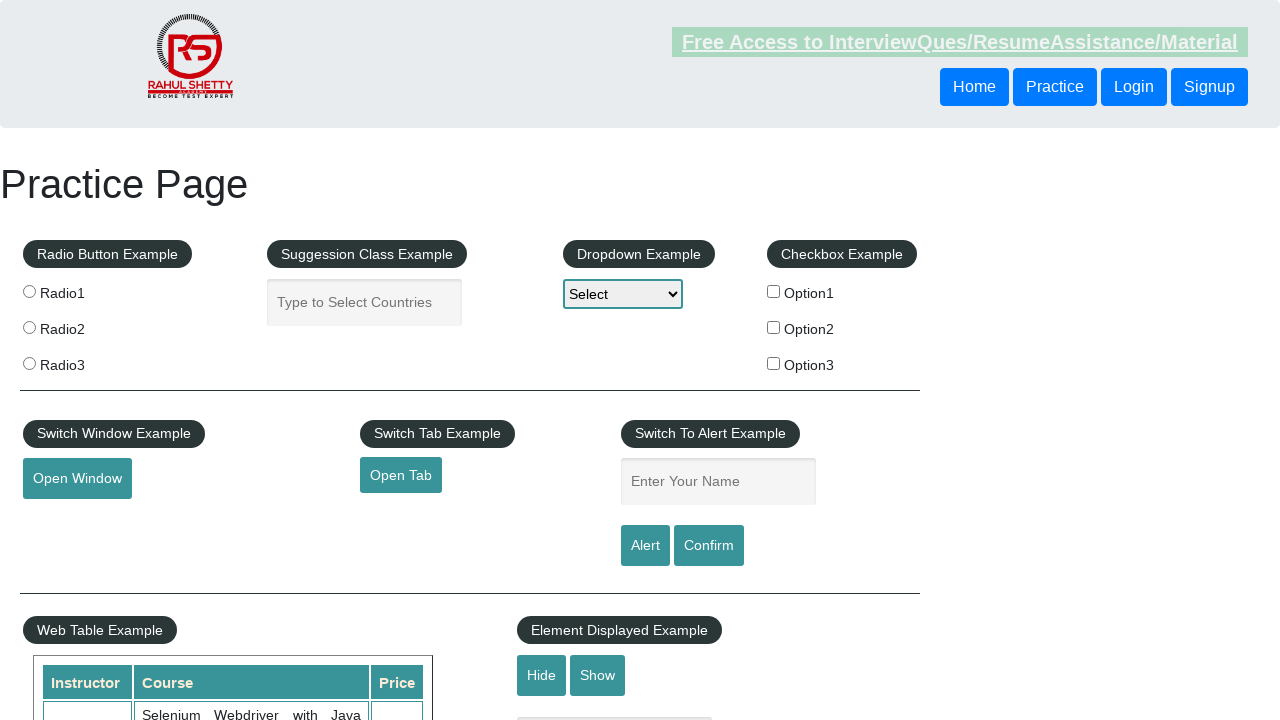

Located footer element (#gf-BIG)
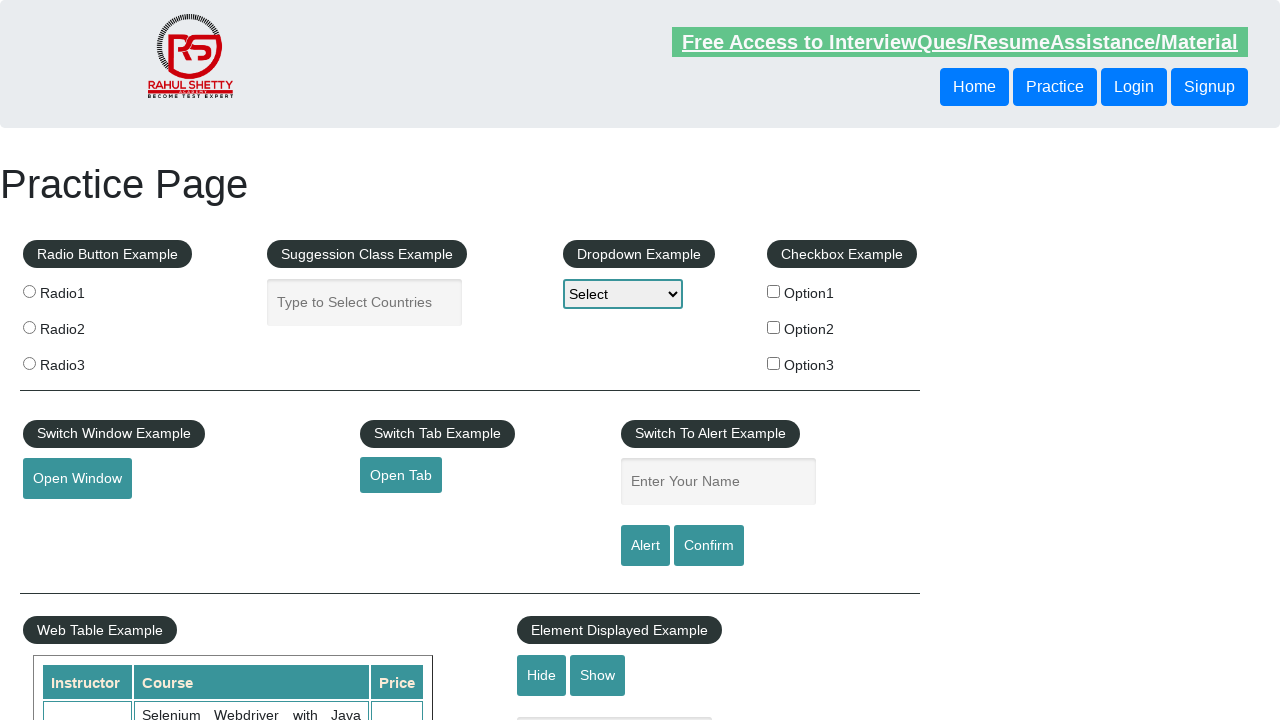

Located all links in the first column of the footer table
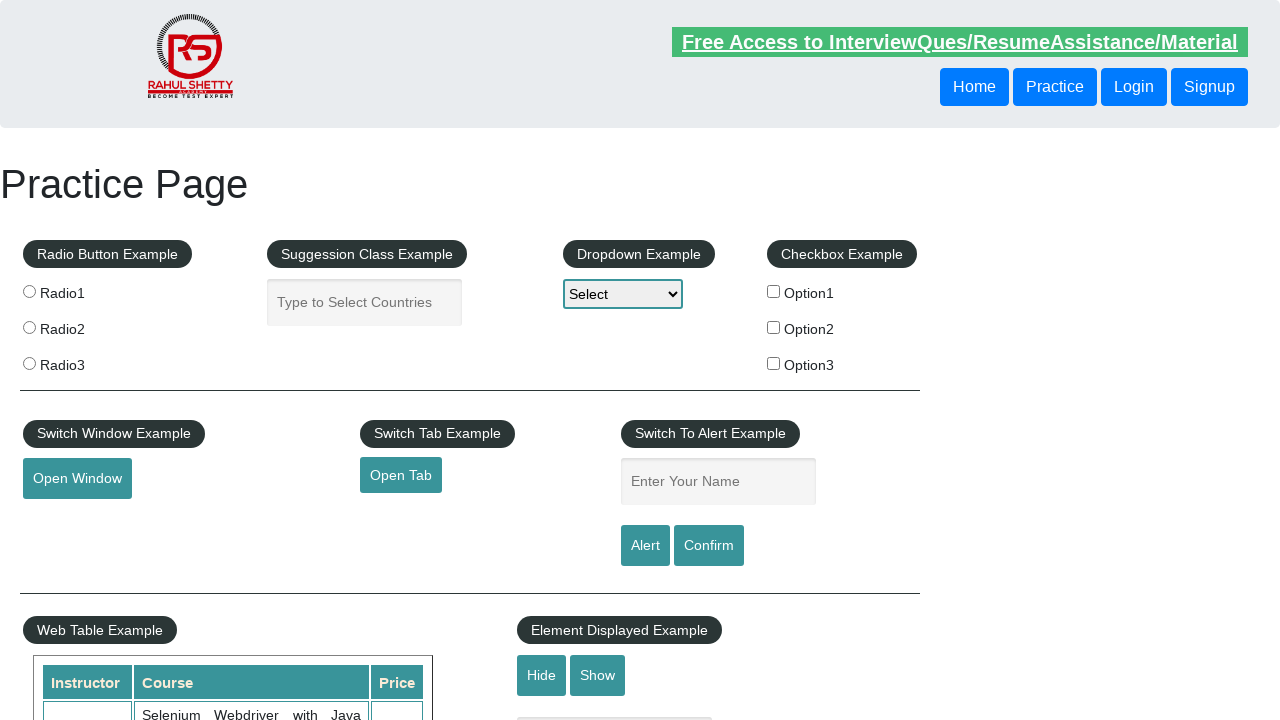

Found 5 links in the footer's first column
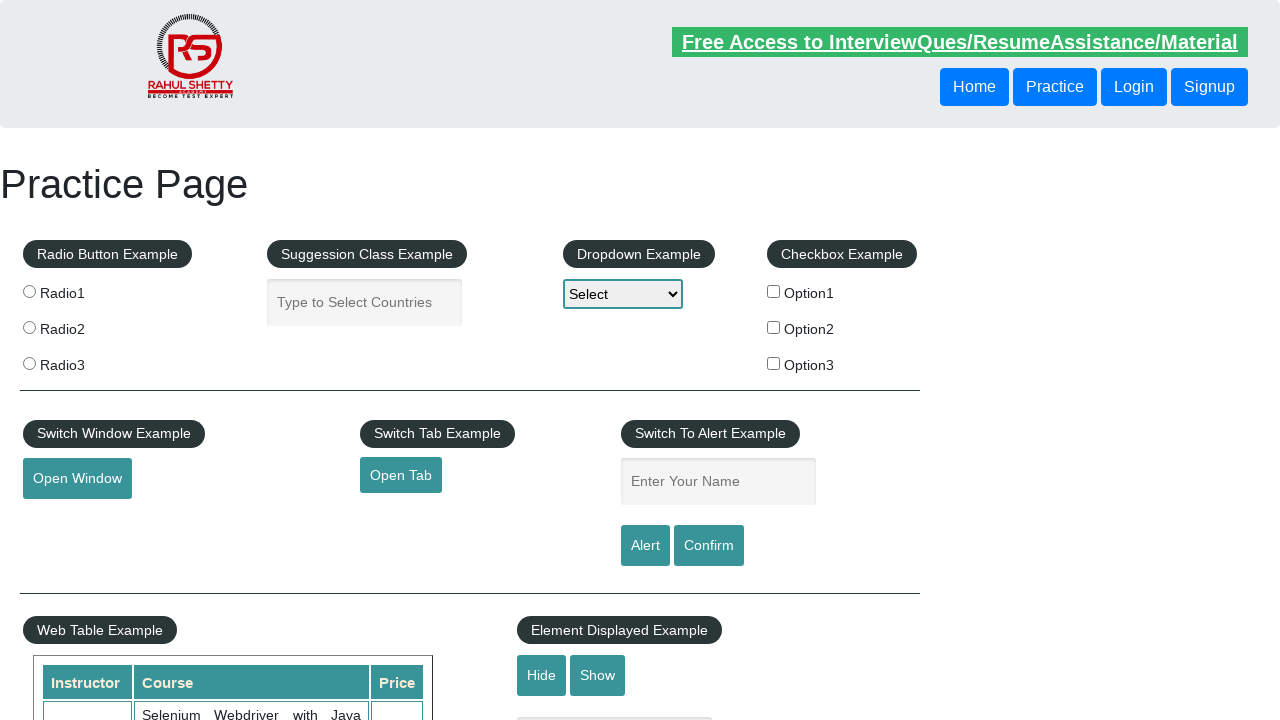

Opened footer link 1 in a new tab using Ctrl+Click at (68, 520) on #gf-BIG >> xpath=//table/tbody/tr/td[1]/ul//a >> nth=1
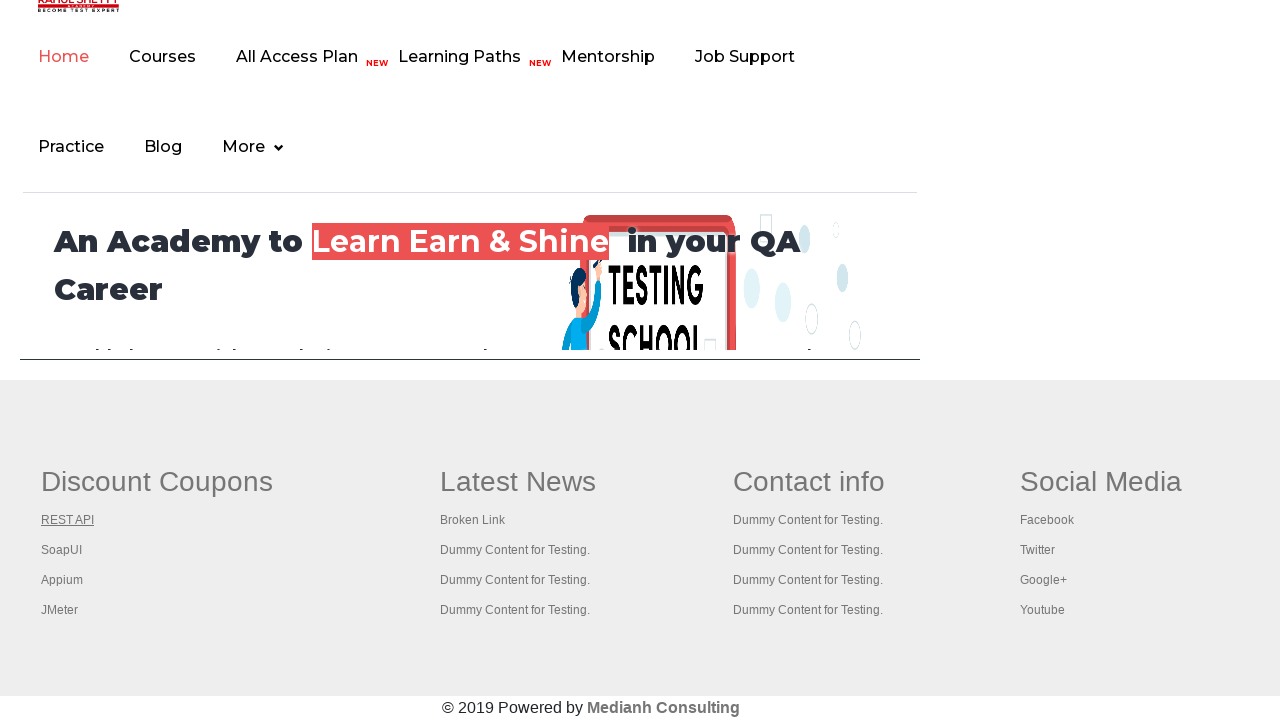

Waited 2 seconds for new tab to load
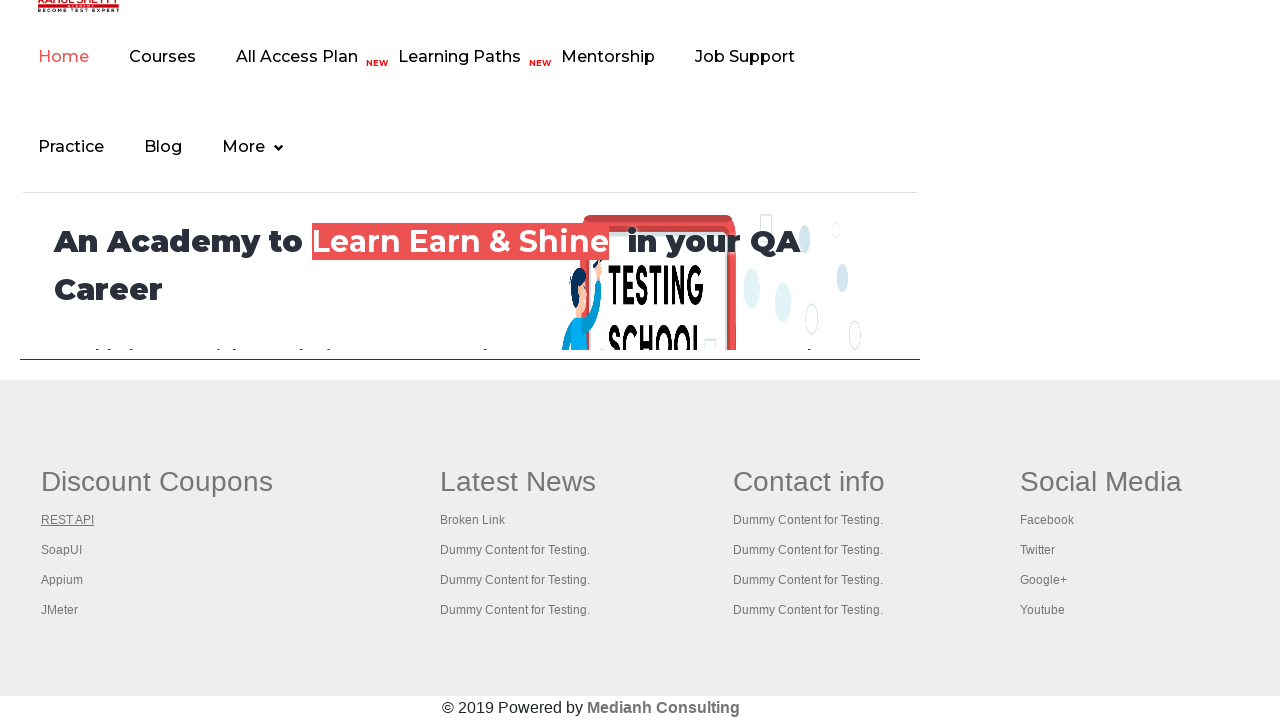

Opened footer link 2 in a new tab using Ctrl+Click at (62, 550) on #gf-BIG >> xpath=//table/tbody/tr/td[1]/ul//a >> nth=2
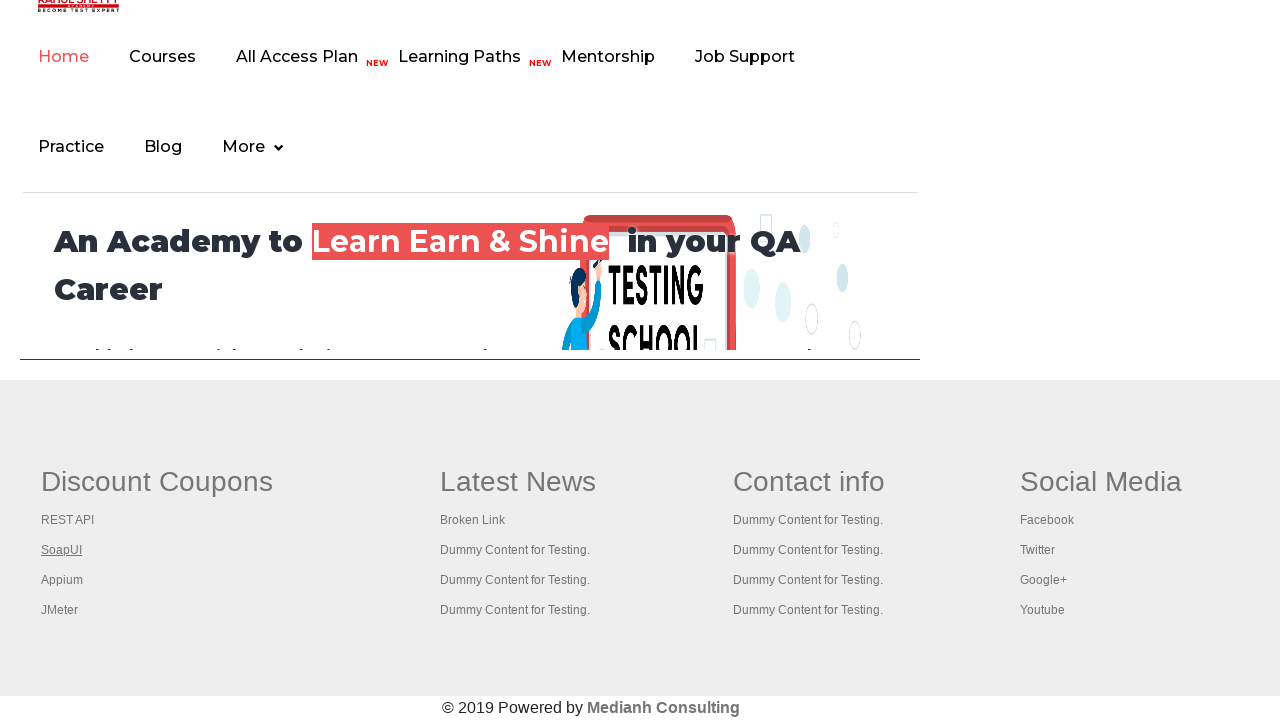

Waited 2 seconds for new tab to load
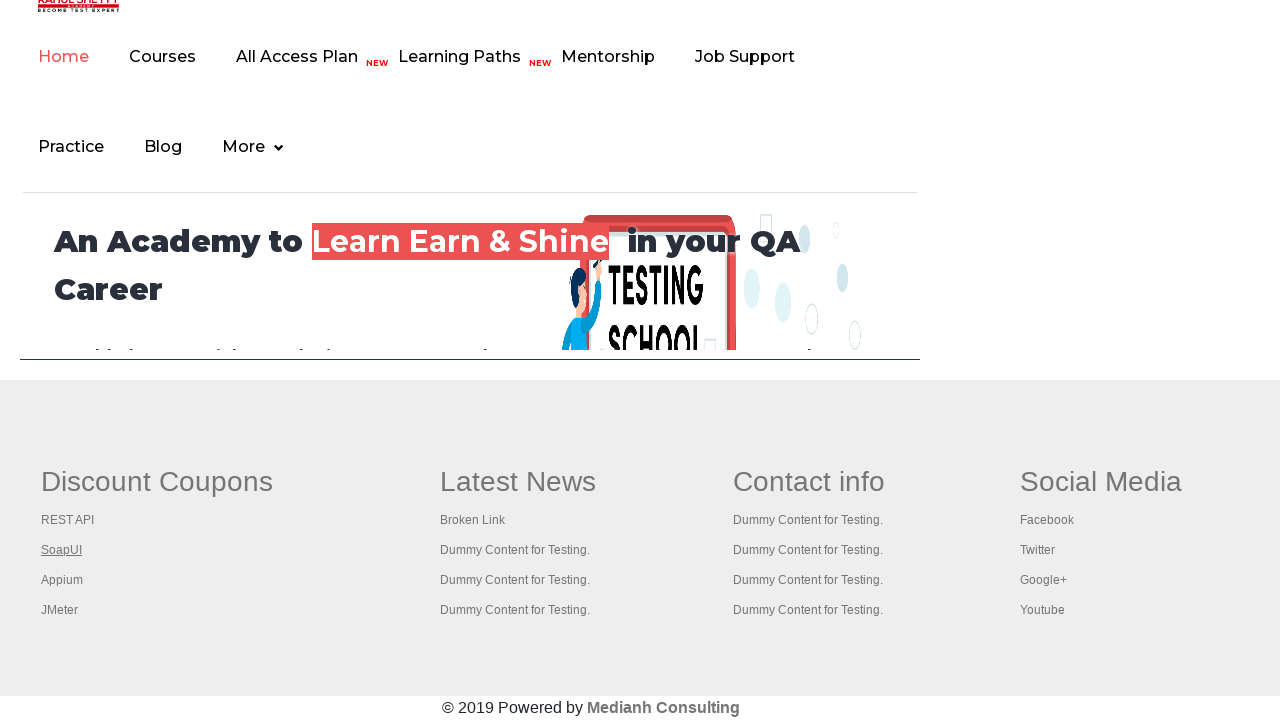

Opened footer link 3 in a new tab using Ctrl+Click at (62, 580) on #gf-BIG >> xpath=//table/tbody/tr/td[1]/ul//a >> nth=3
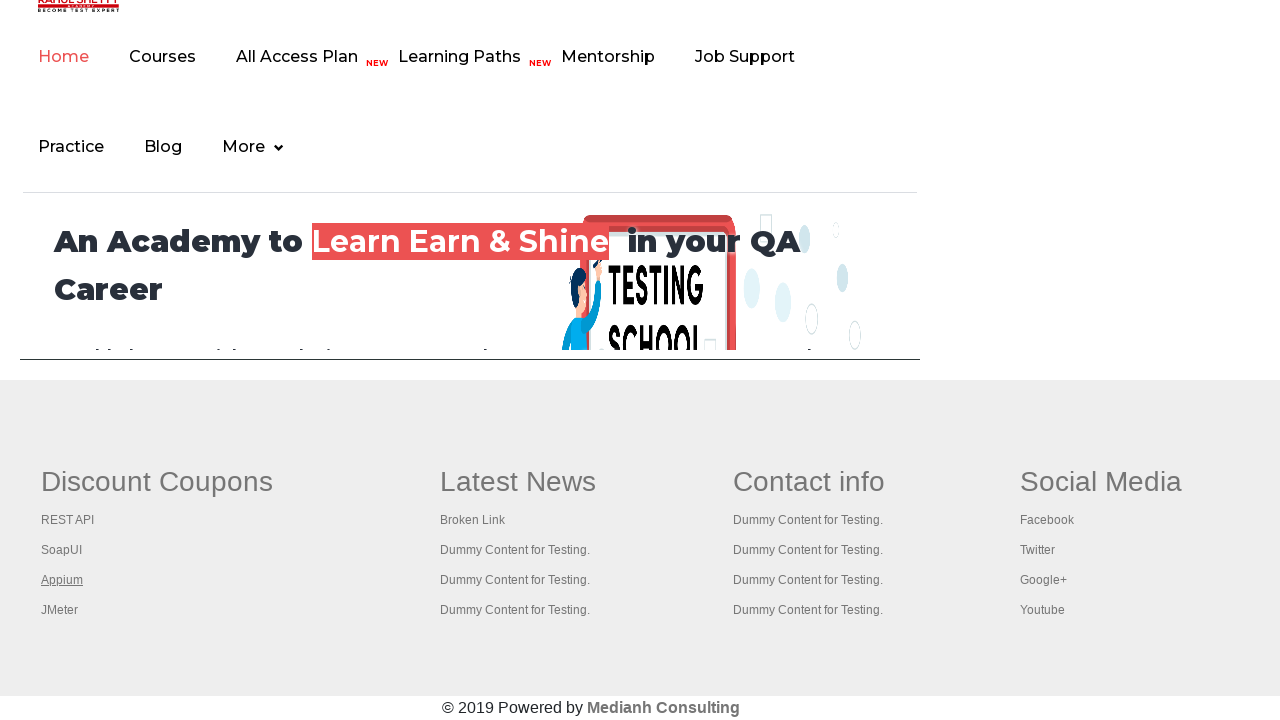

Waited 2 seconds for new tab to load
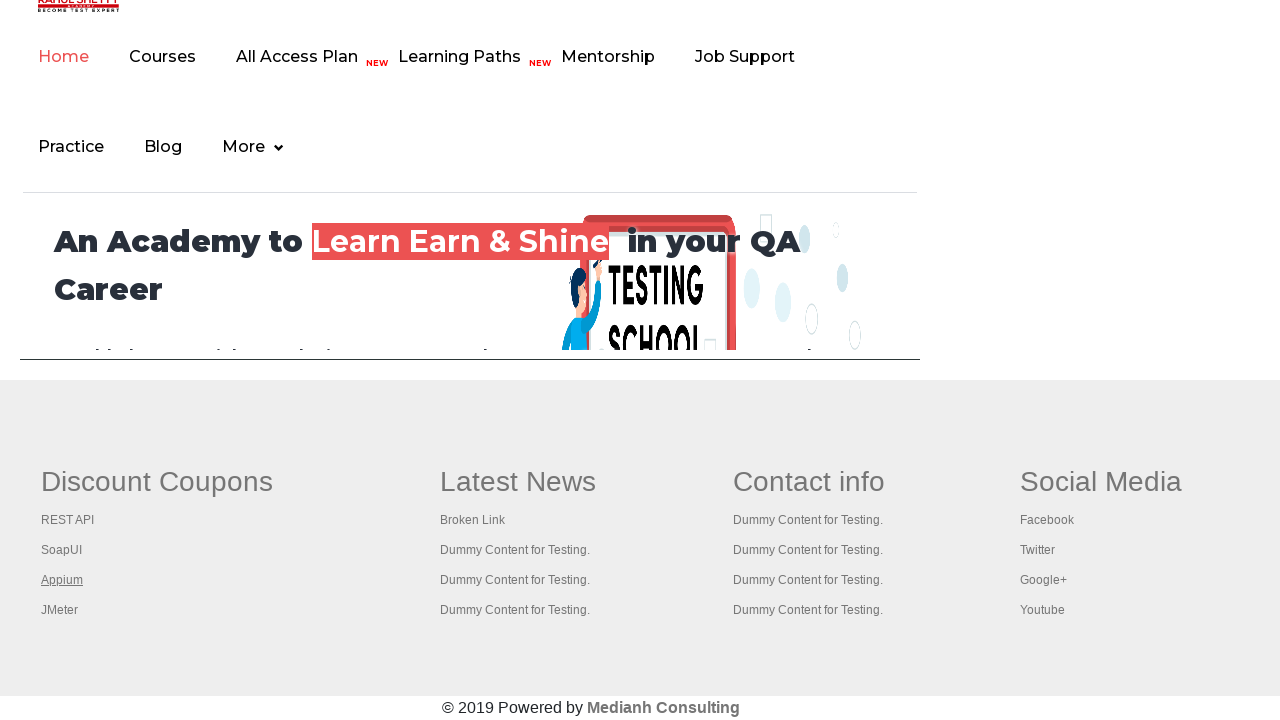

Opened footer link 4 in a new tab using Ctrl+Click at (60, 610) on #gf-BIG >> xpath=//table/tbody/tr/td[1]/ul//a >> nth=4
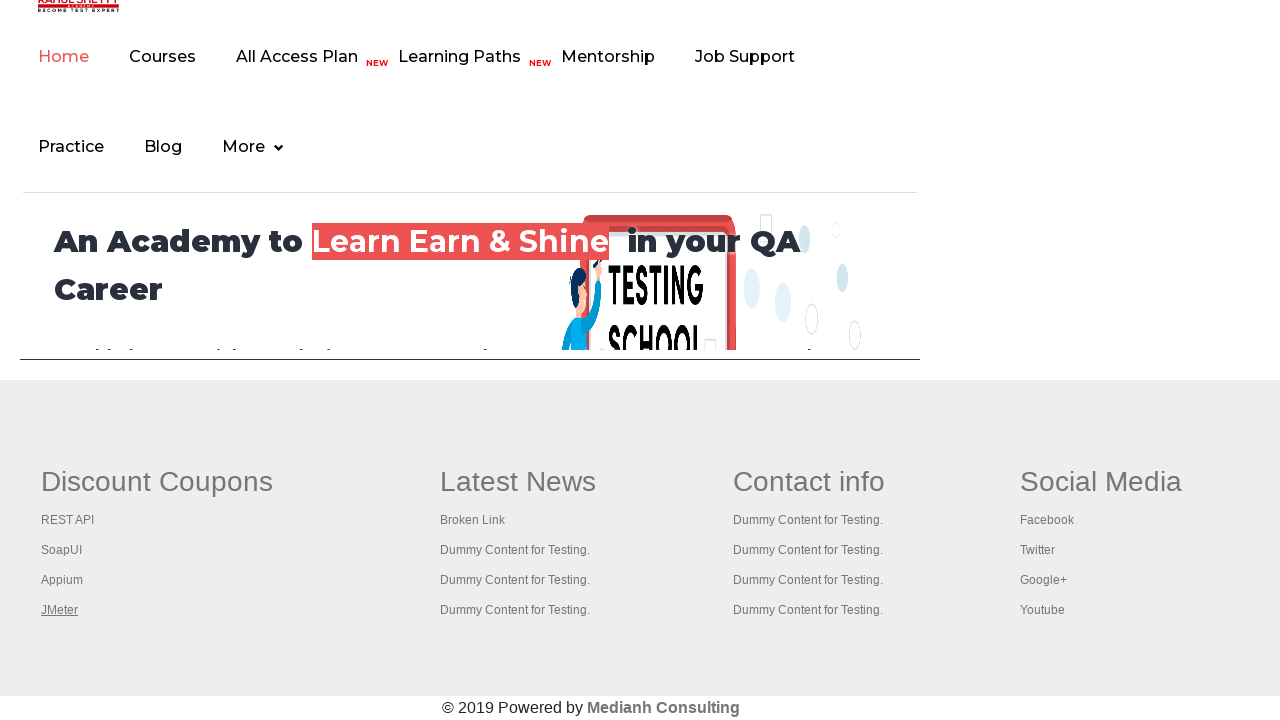

Waited 2 seconds for new tab to load
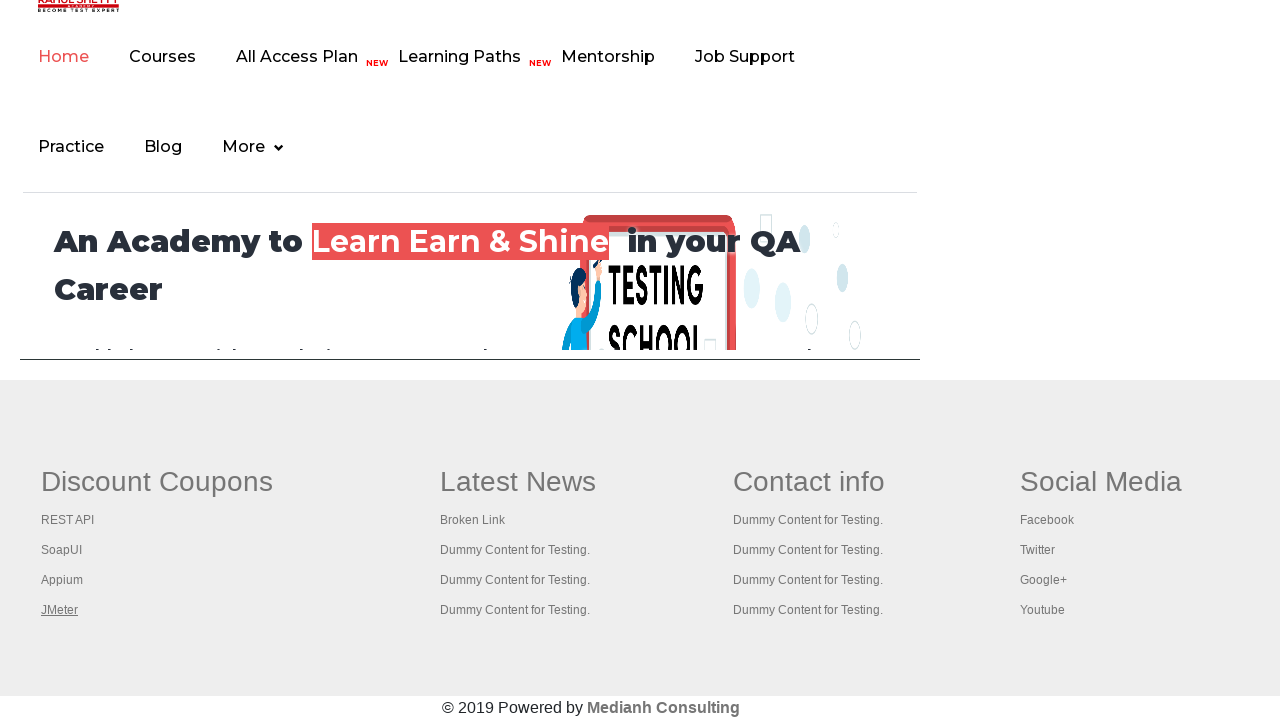

Retrieved all 5 open tabs from the context
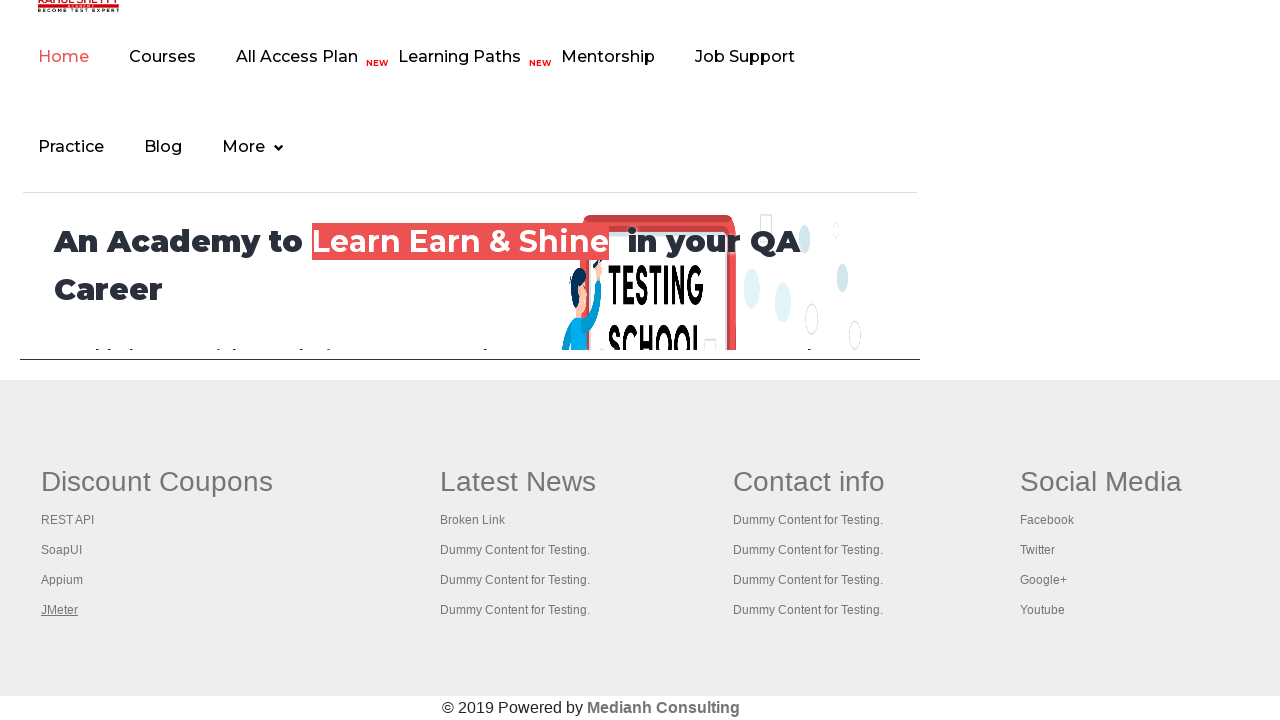

Switched to tab 1 and brought it to front
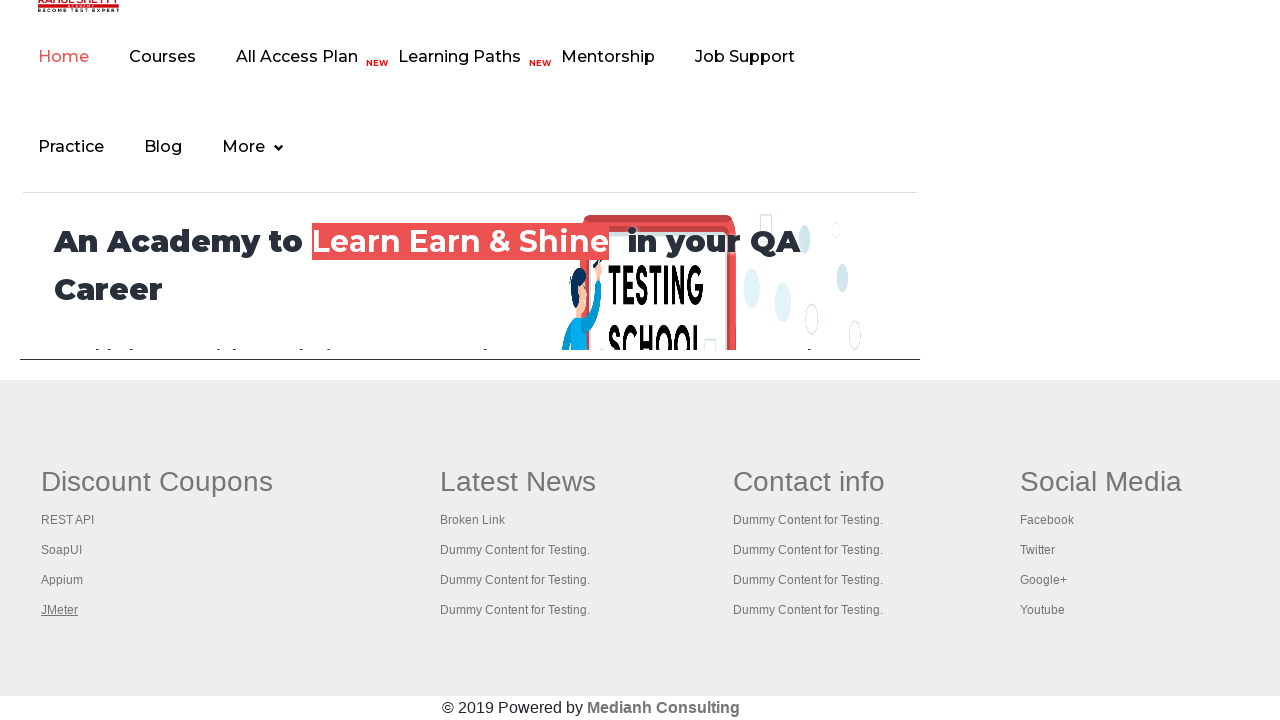

Verified tab 1 reached domcontentloaded state
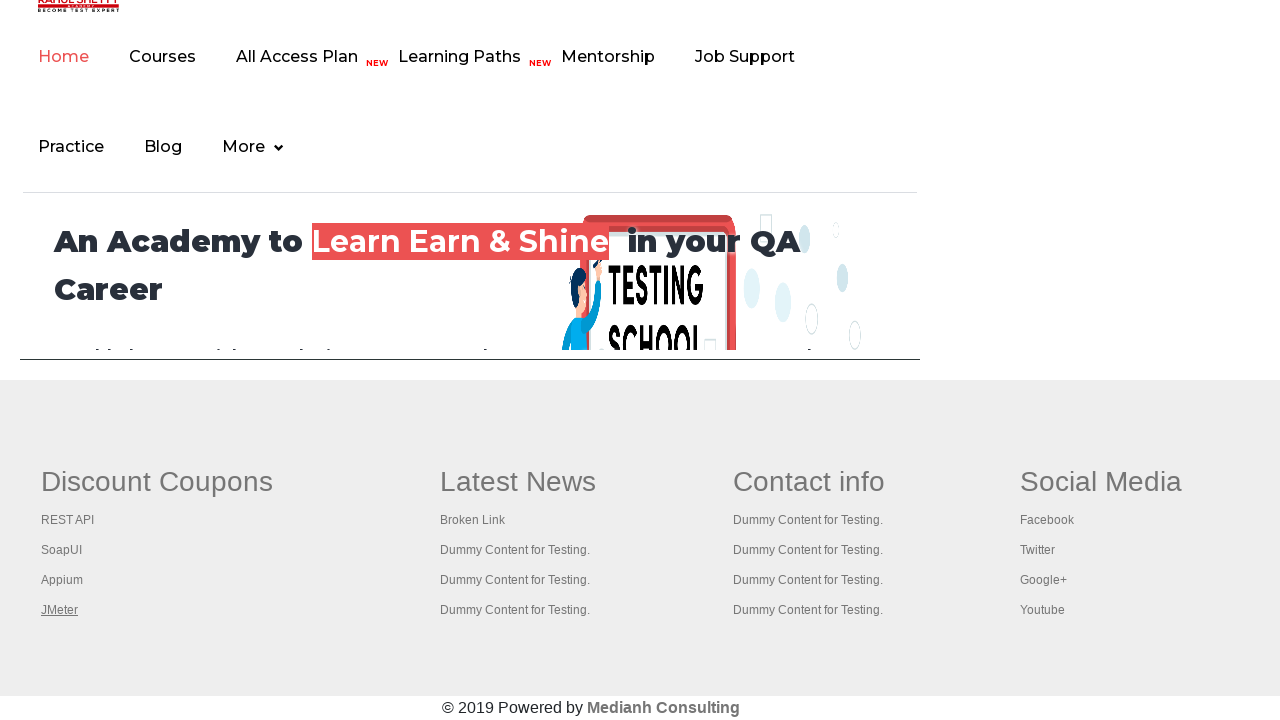

Switched to tab 2 and brought it to front
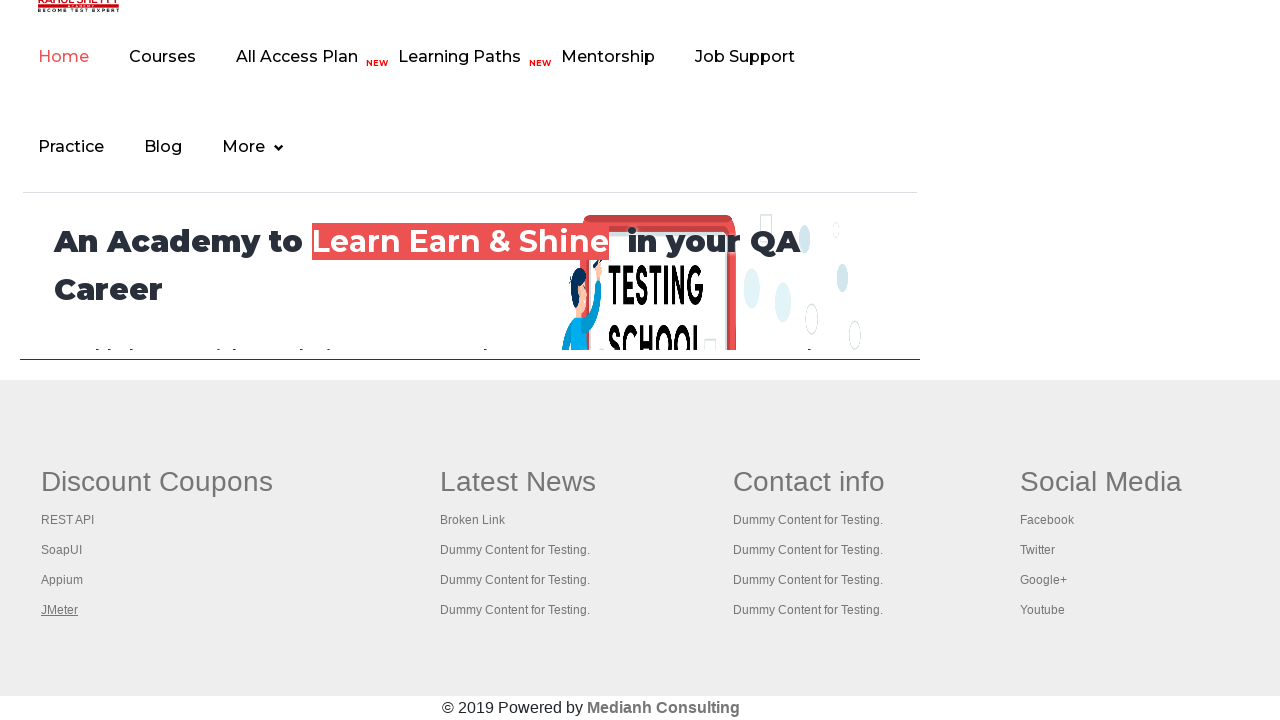

Verified tab 2 reached domcontentloaded state
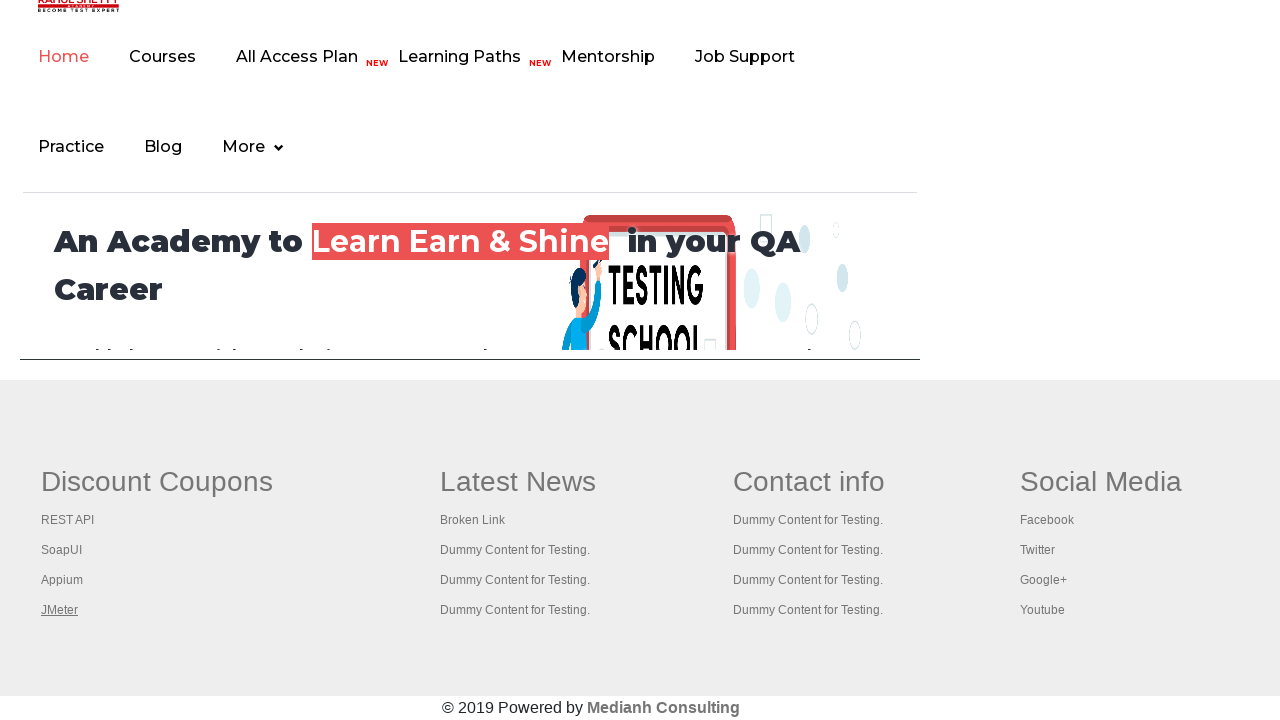

Switched to tab 3 and brought it to front
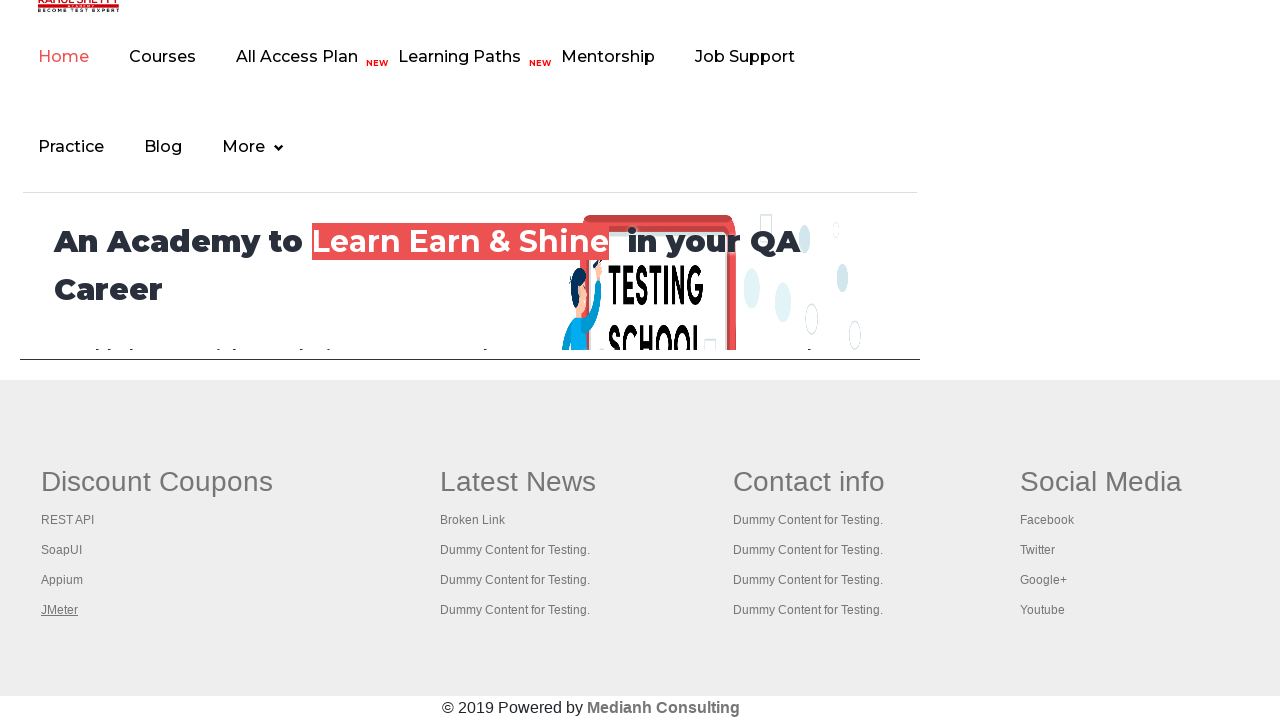

Verified tab 3 reached domcontentloaded state
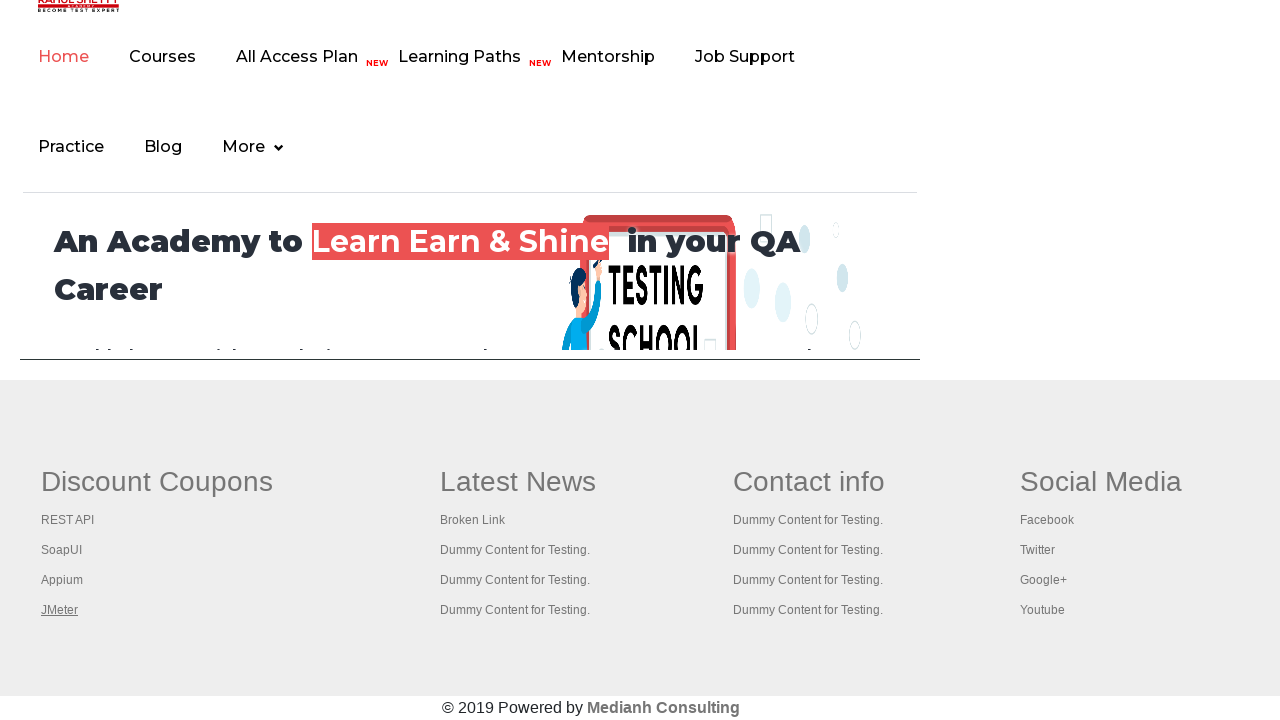

Switched to tab 4 and brought it to front
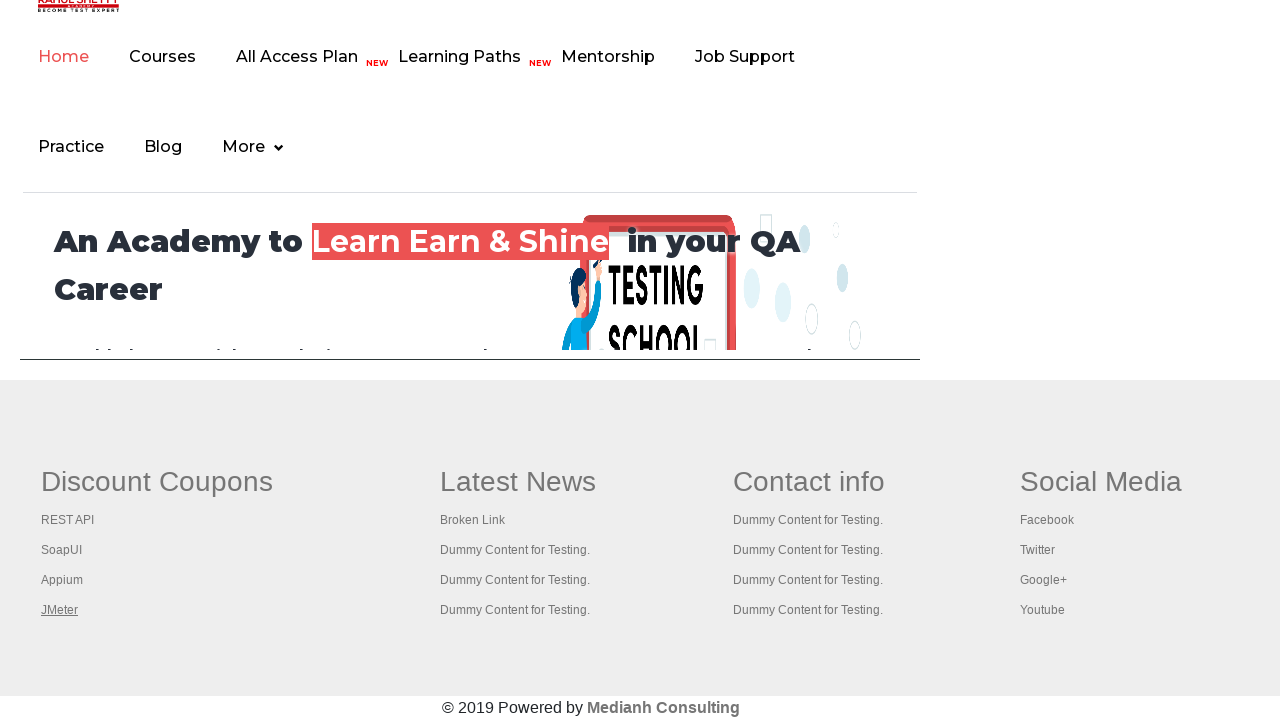

Verified tab 4 reached domcontentloaded state
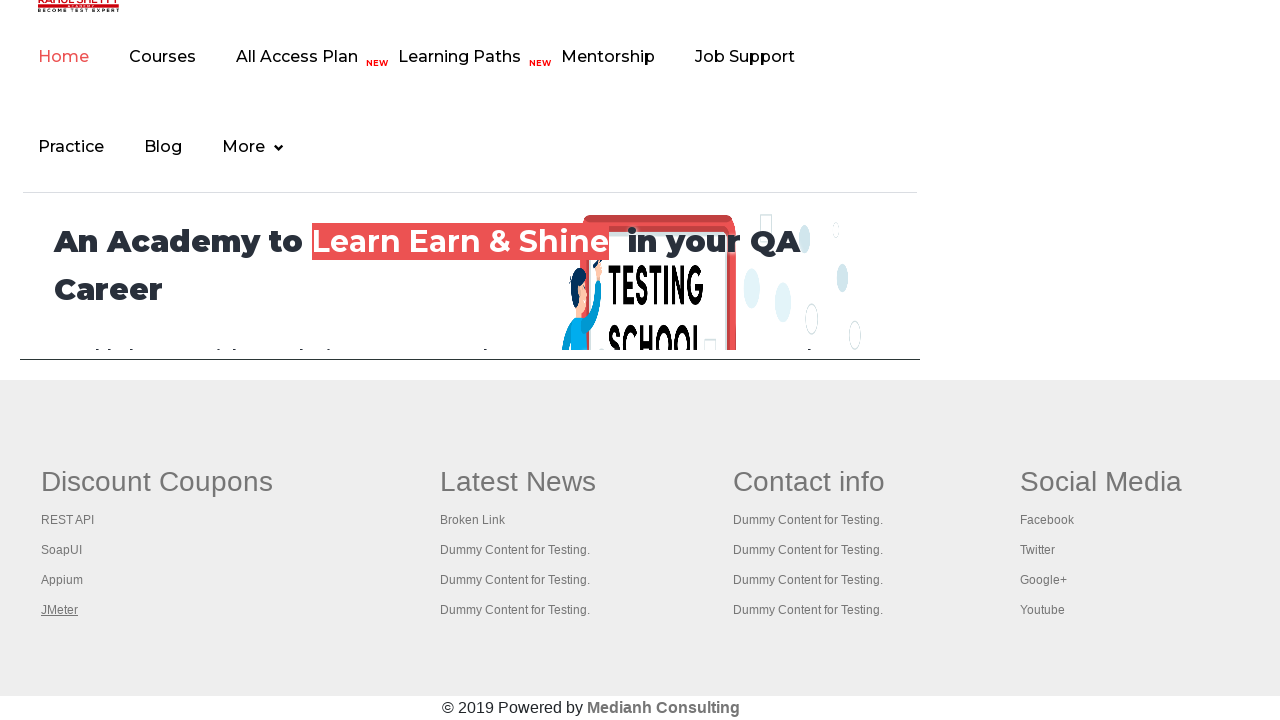

Switched to tab 5 and brought it to front
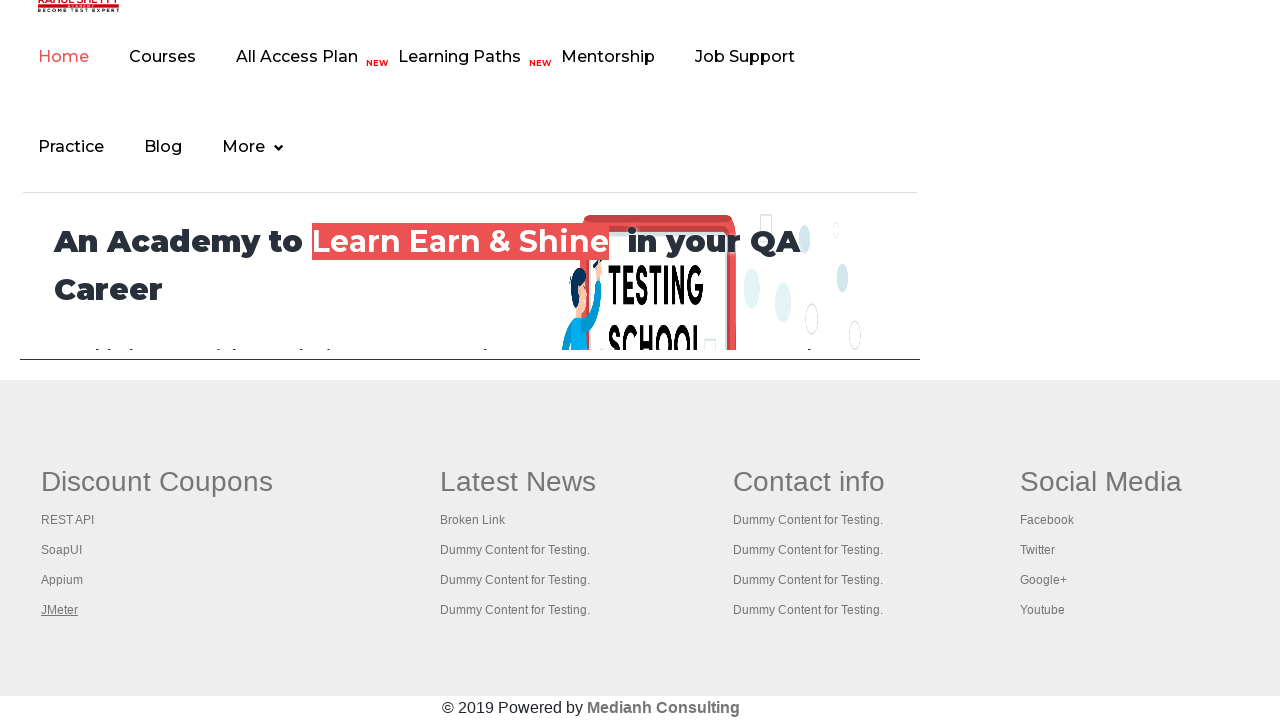

Verified tab 5 reached domcontentloaded state
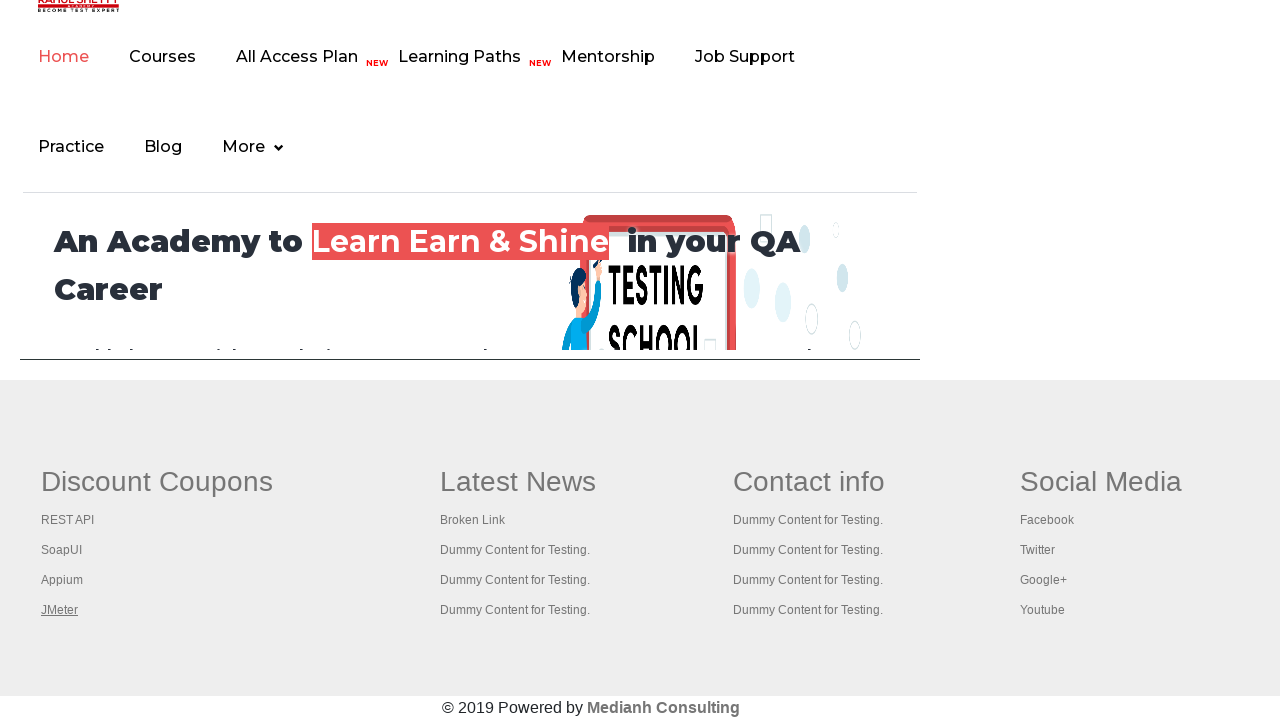

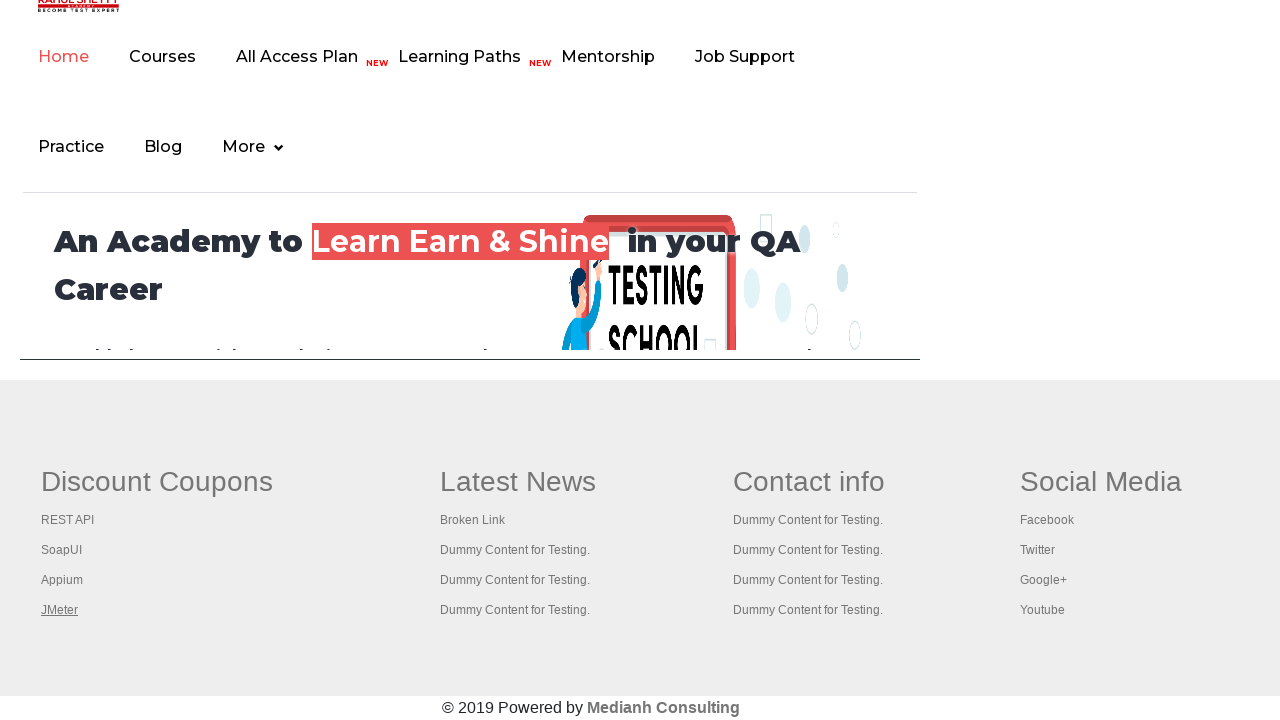